Tests interaction with jQuery UI datepicker widget by switching to the demo iframe and clicking on the datepicker input field to open the calendar

Starting URL: https://jqueryui.com/datepicker/

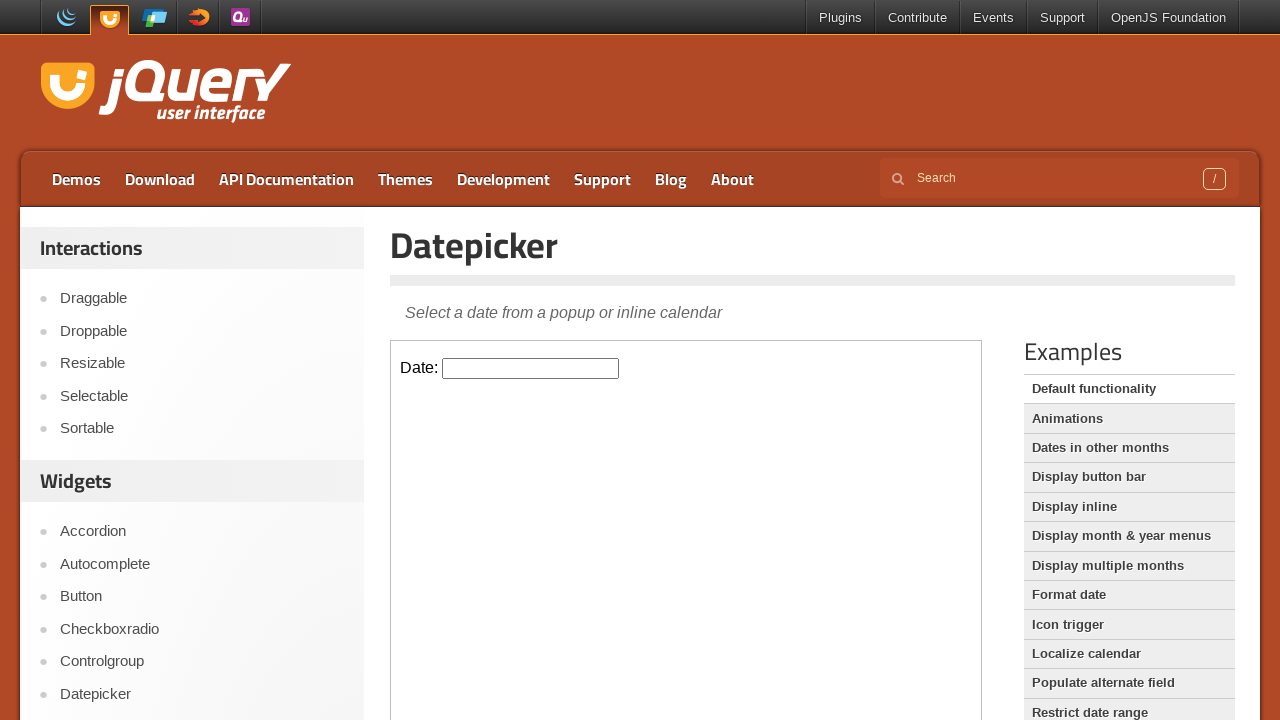

Located the demo iframe containing the datepicker widget
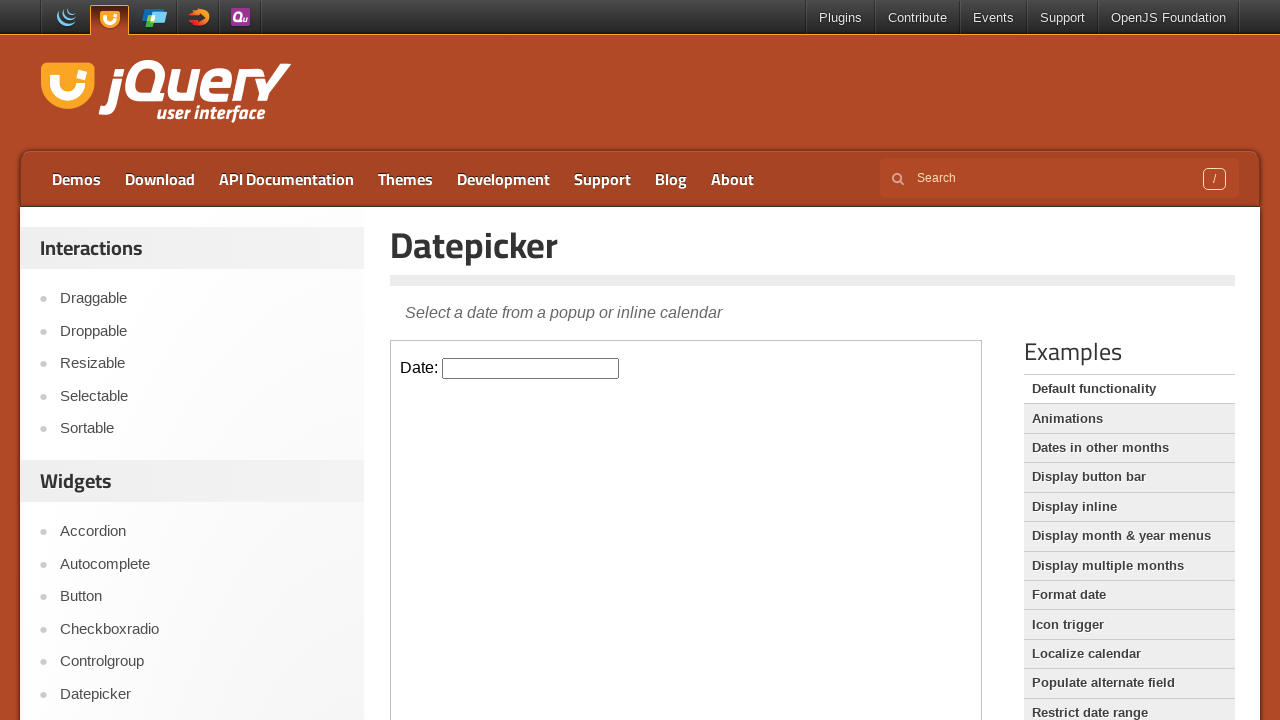

Clicked on the datepicker input field to open the calendar at (531, 368) on .demo-frame >> internal:control=enter-frame >> #datepicker
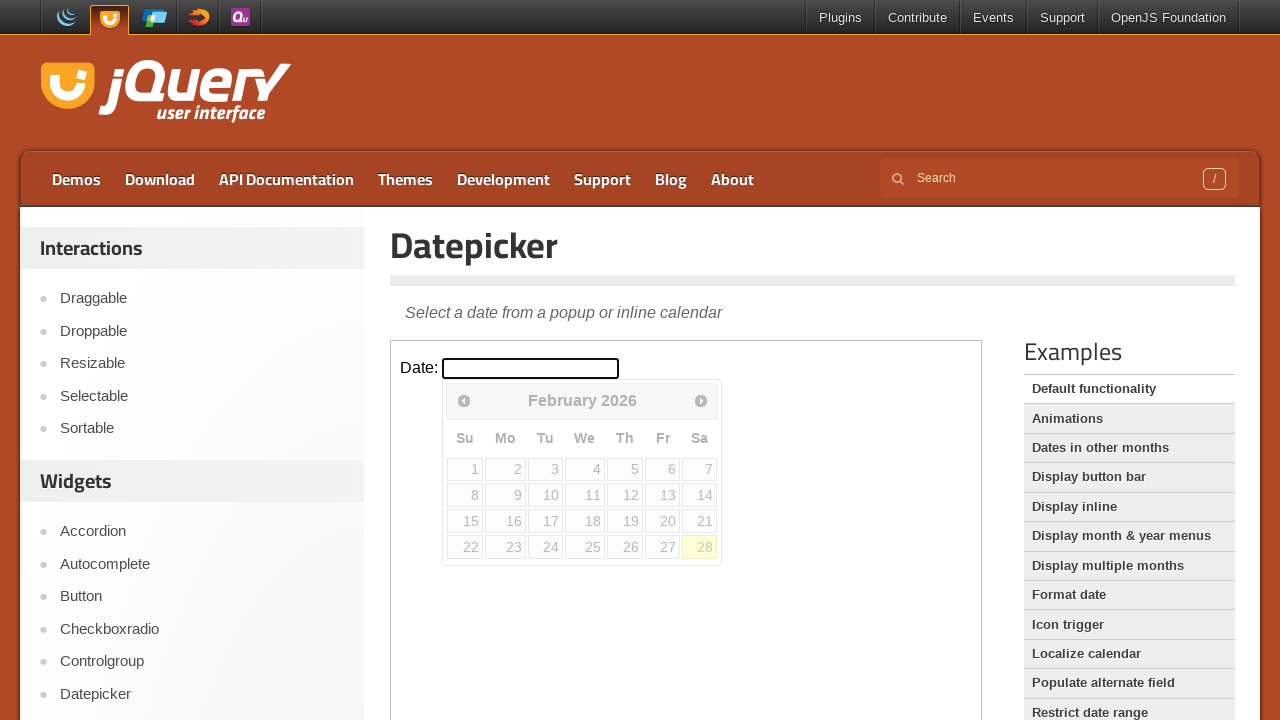

Datepicker calendar appeared and is now visible
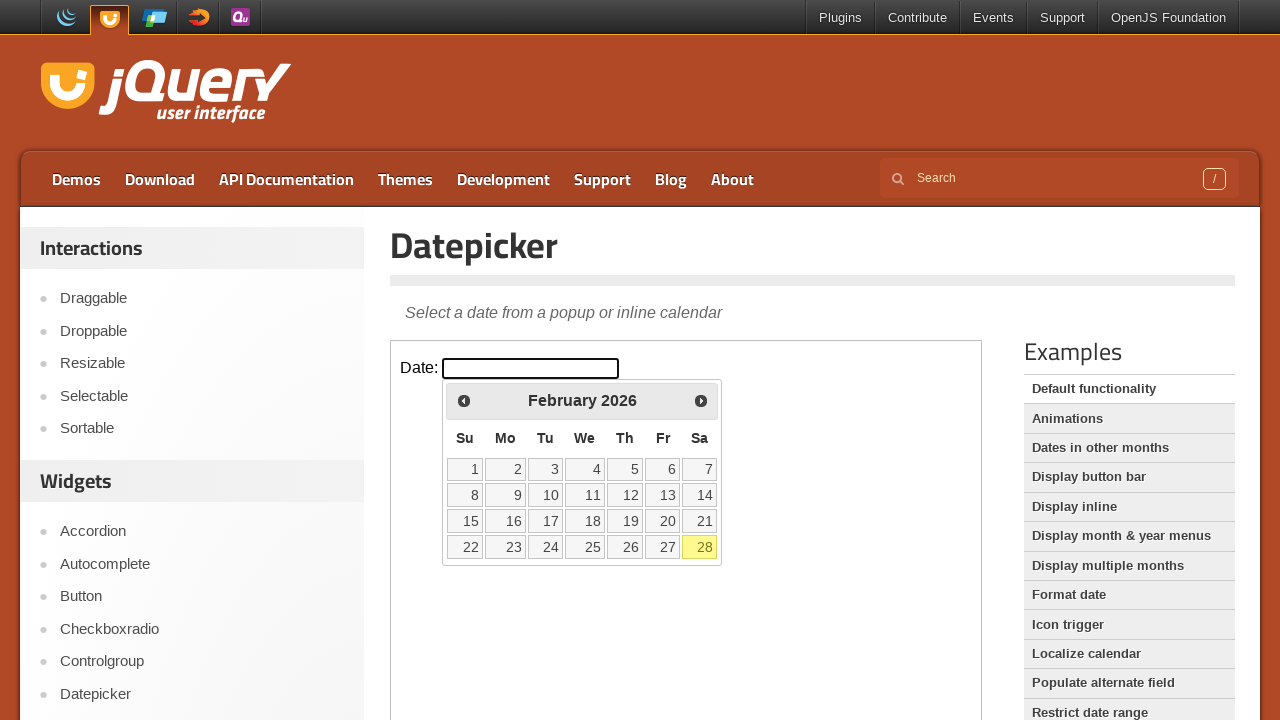

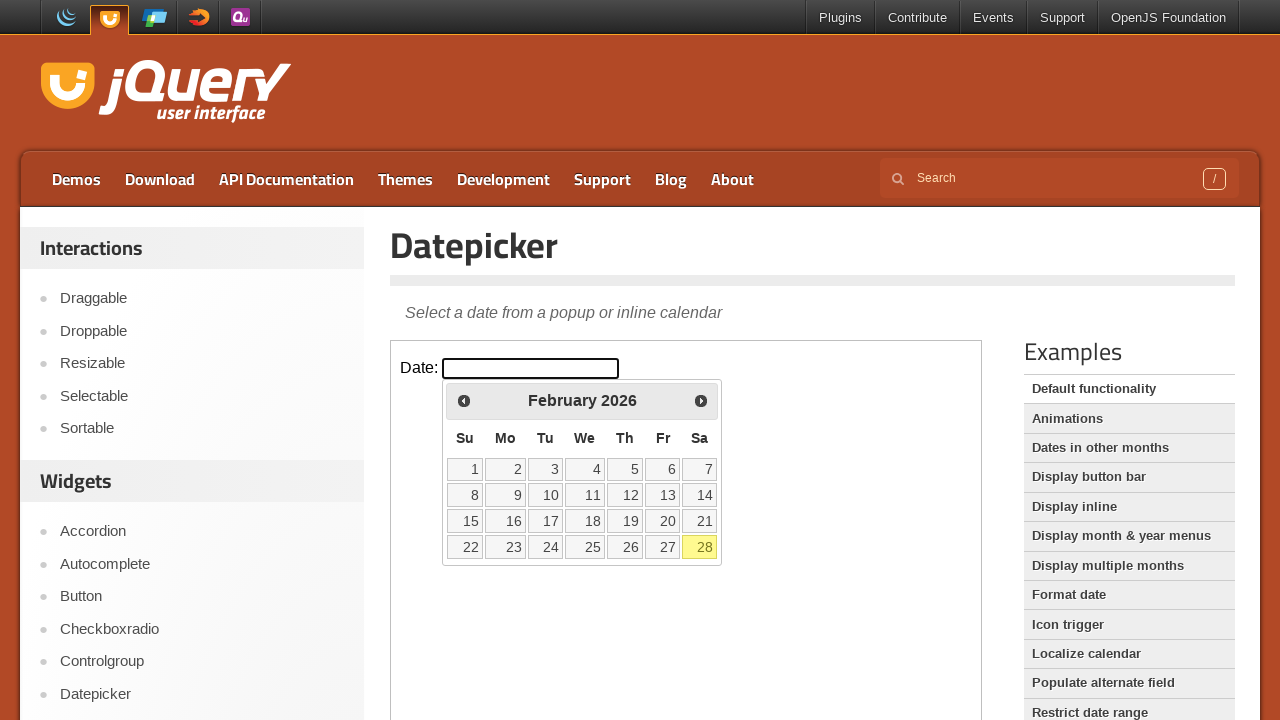